Tests opening a new browser window by clicking a link and verifying the new window content

Starting URL: https://the-internet.herokuapp.com/windows

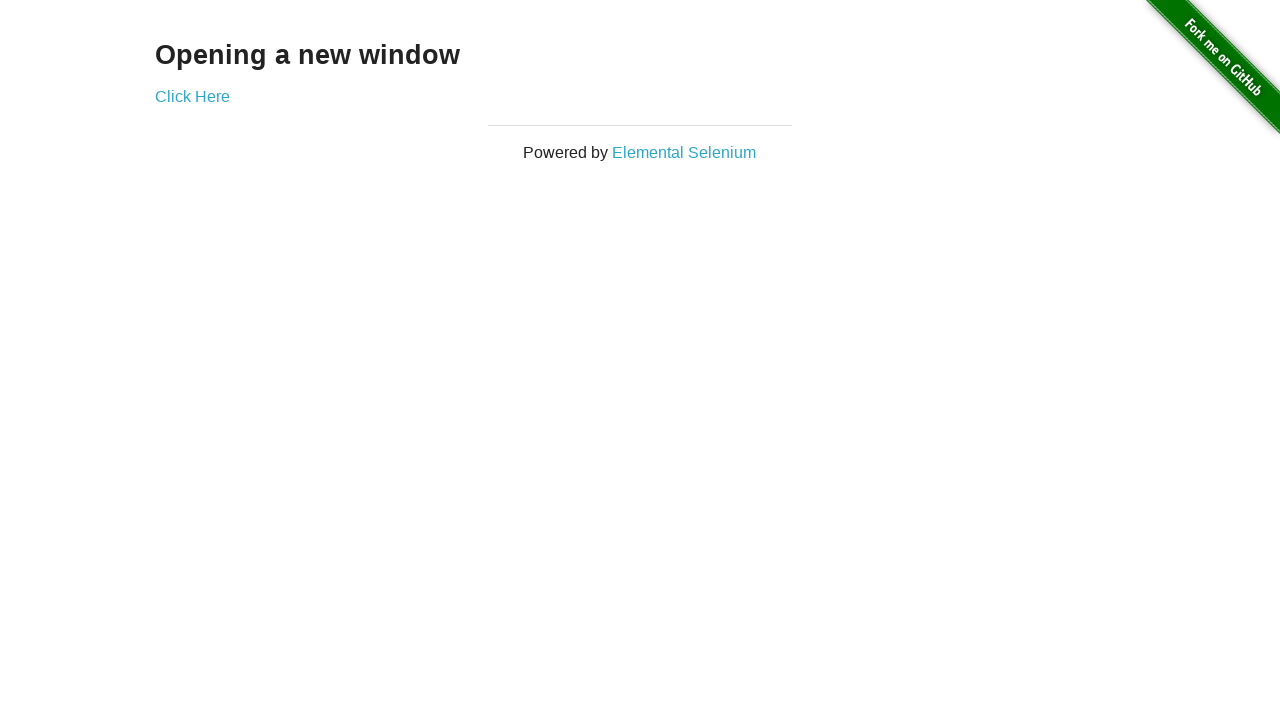

Clicked 'Click Here' link to open new window at (192, 96) on text=Click Here
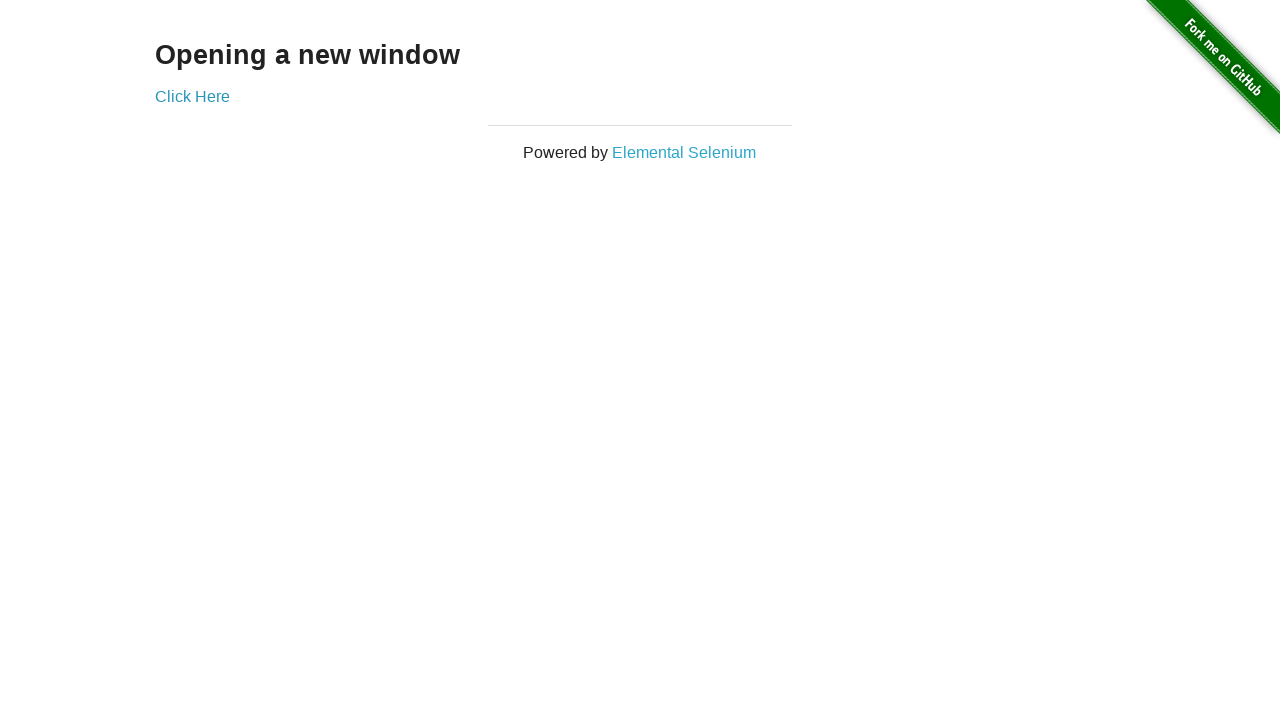

Captured new window/page object
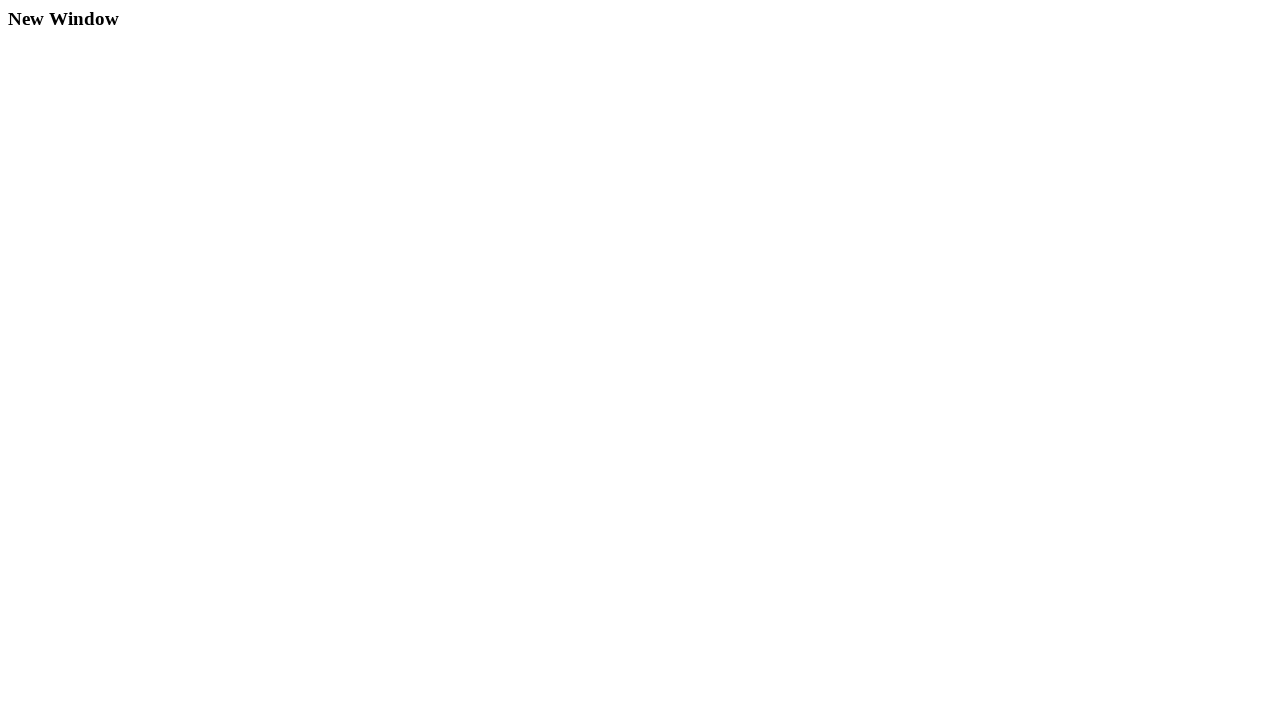

New window loaded successfully
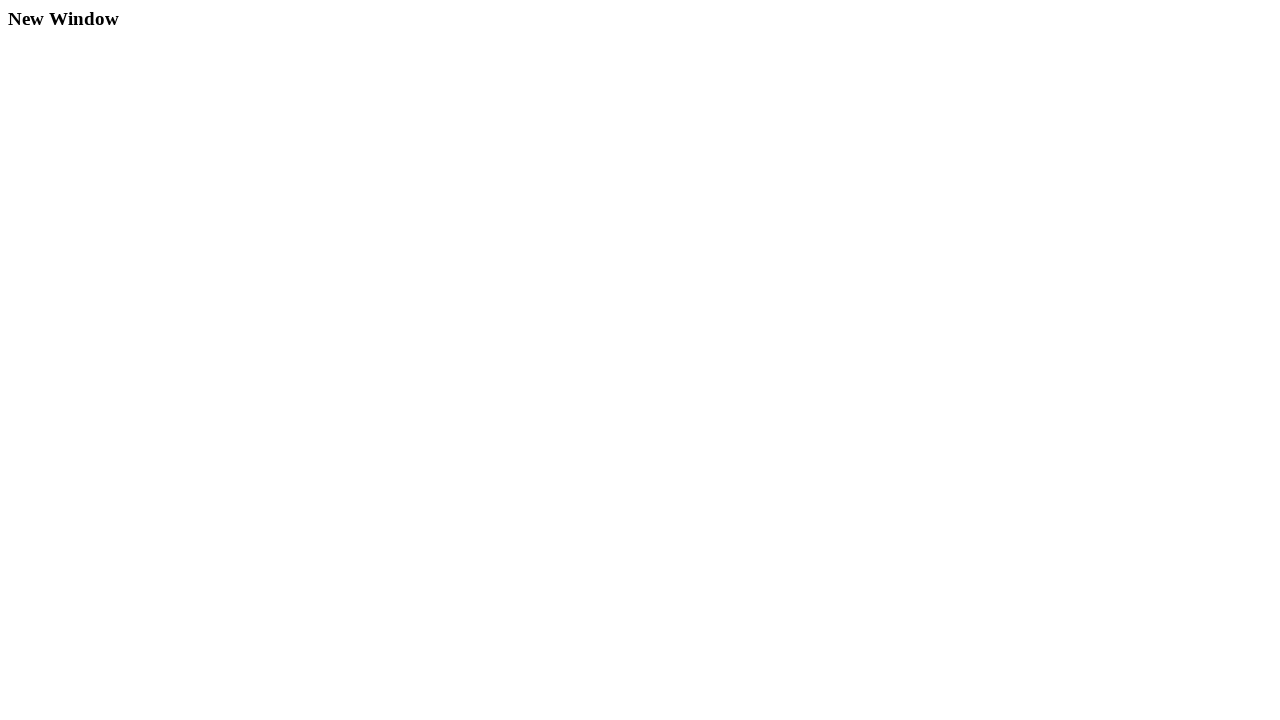

Located h3 header element in new window
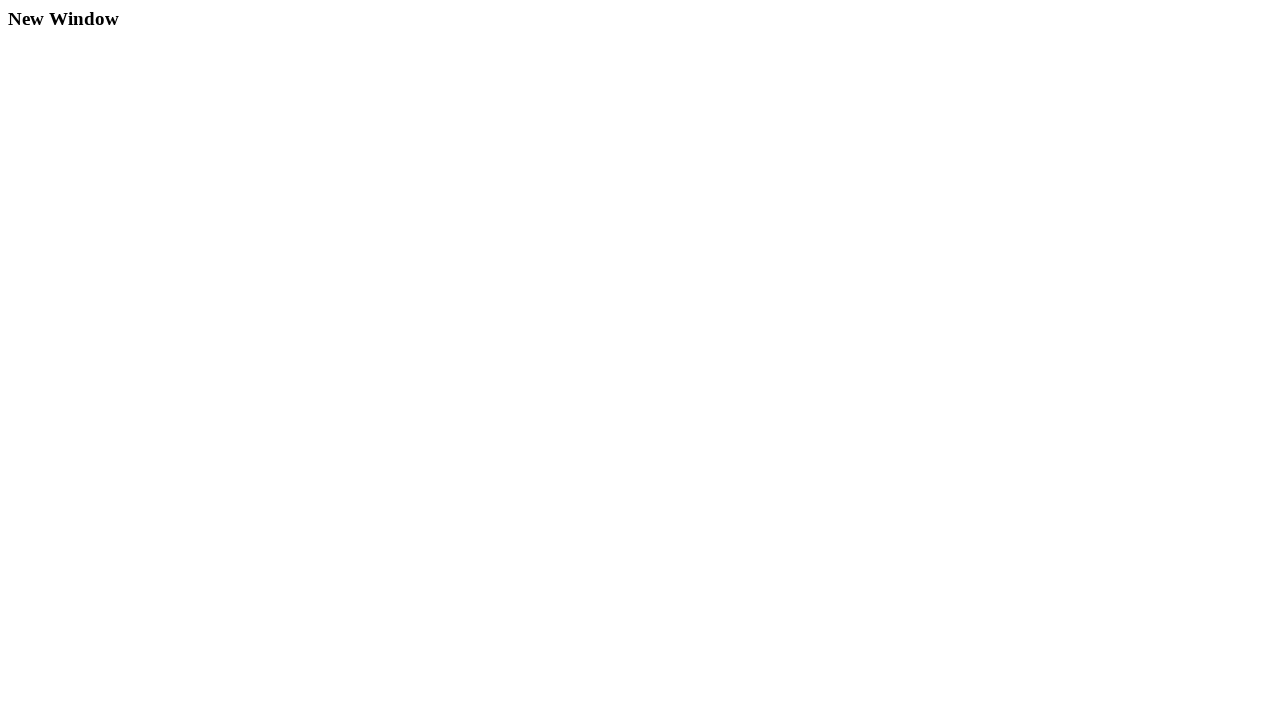

Verified new window contains 'New Window' header text
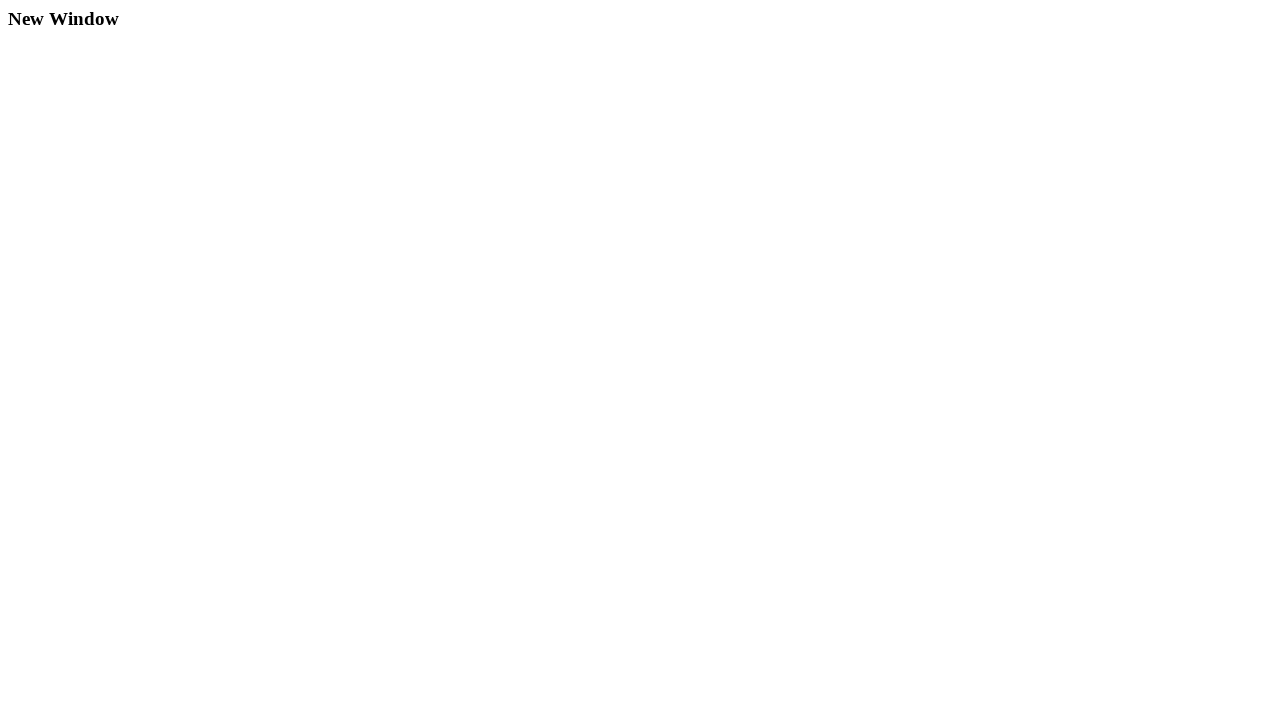

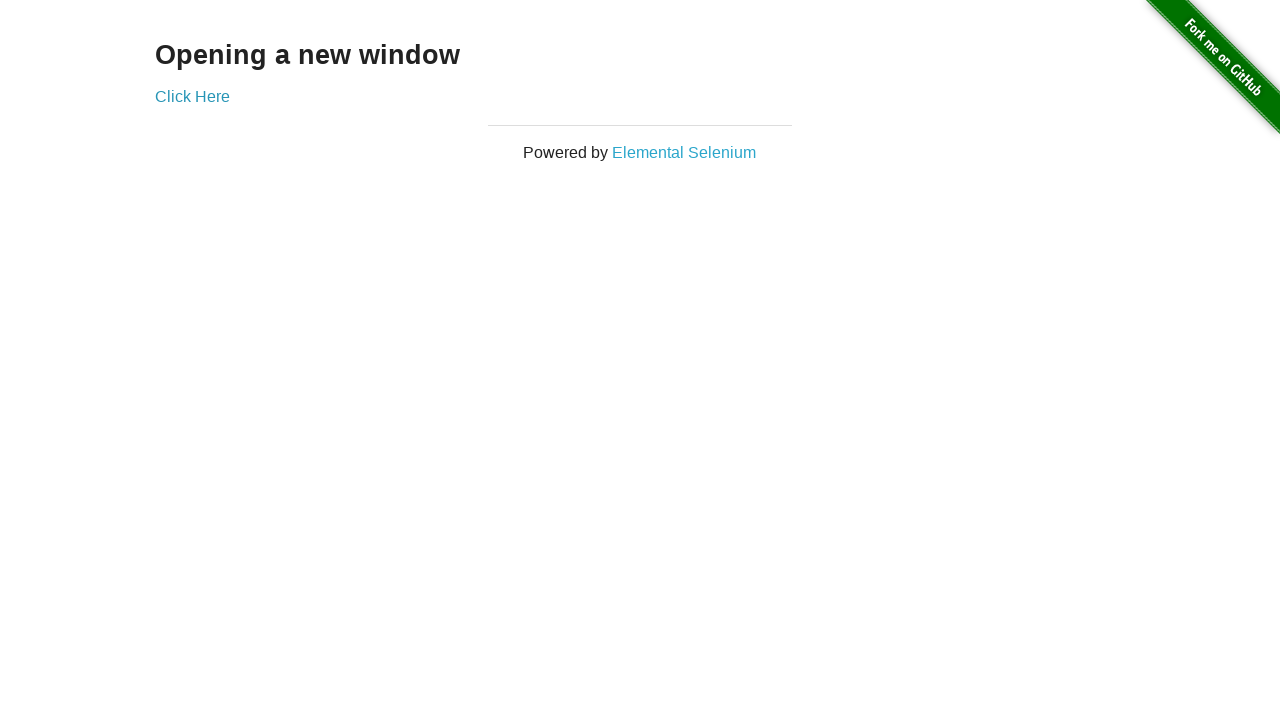